Tests manual drag and drop functionality by hovering over the source element, pressing mouse down, hovering over the target, and releasing the mouse.

Starting URL: https://commitquality.com/practice-drag-and-drop

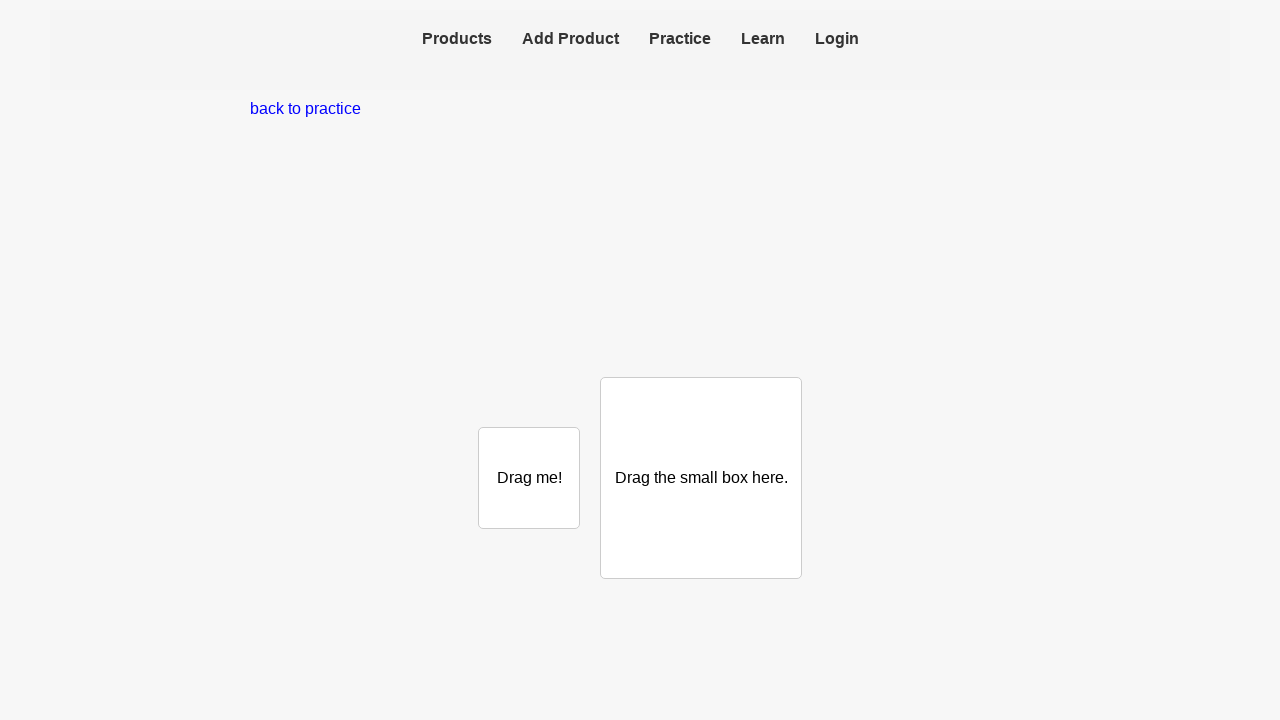

Hovered over the small box (source element) at (529, 478) on #small-box
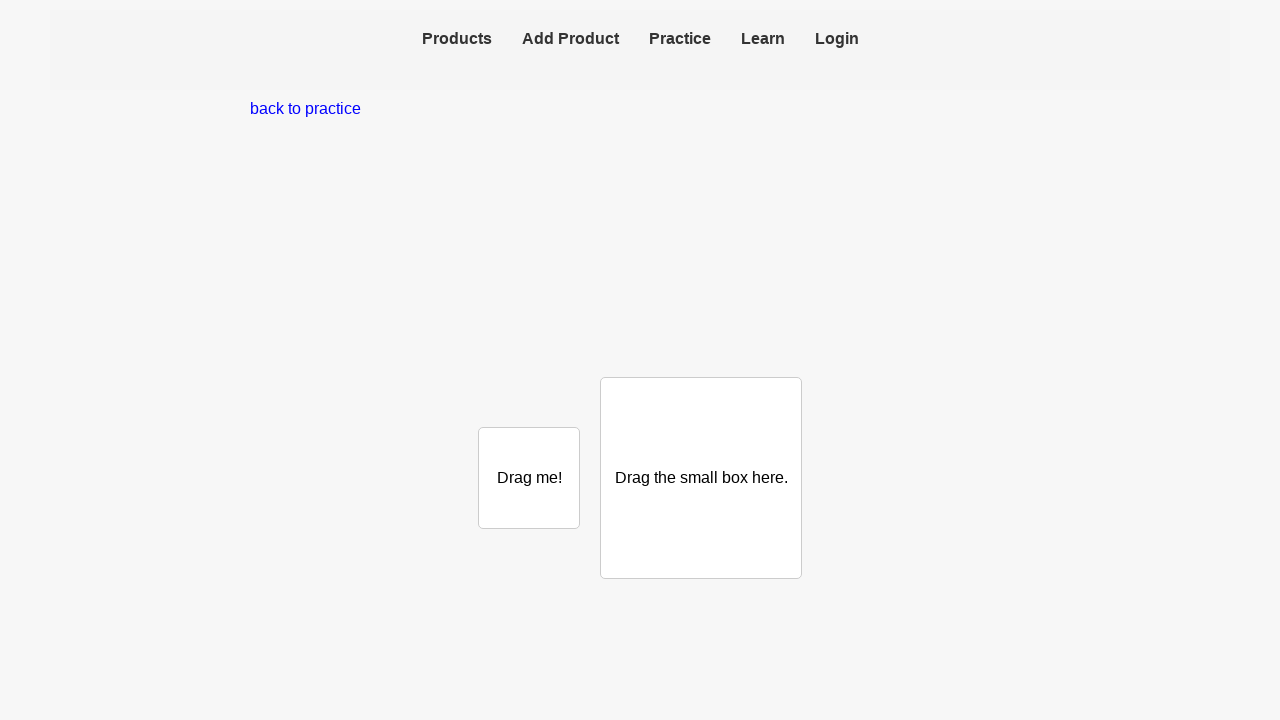

Pressed mouse button down on small box at (529, 478)
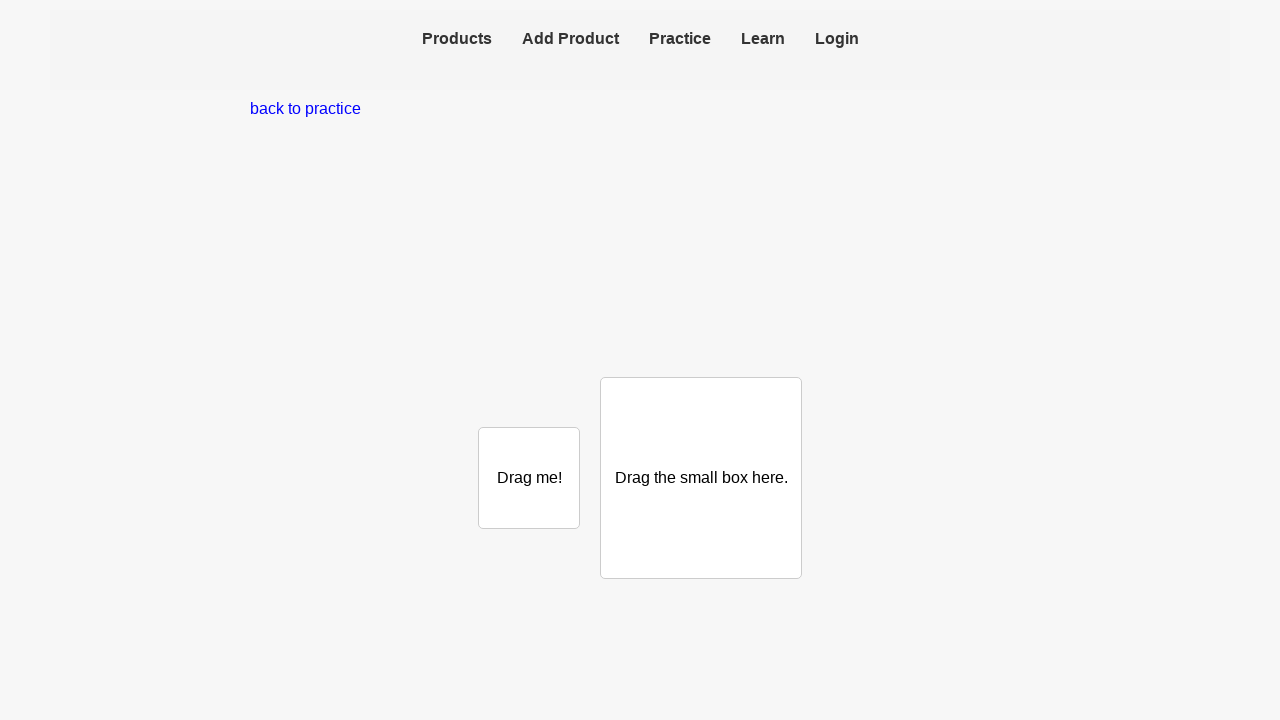

Hovered over the large box (target element) while holding mouse button at (701, 478) on .large-box
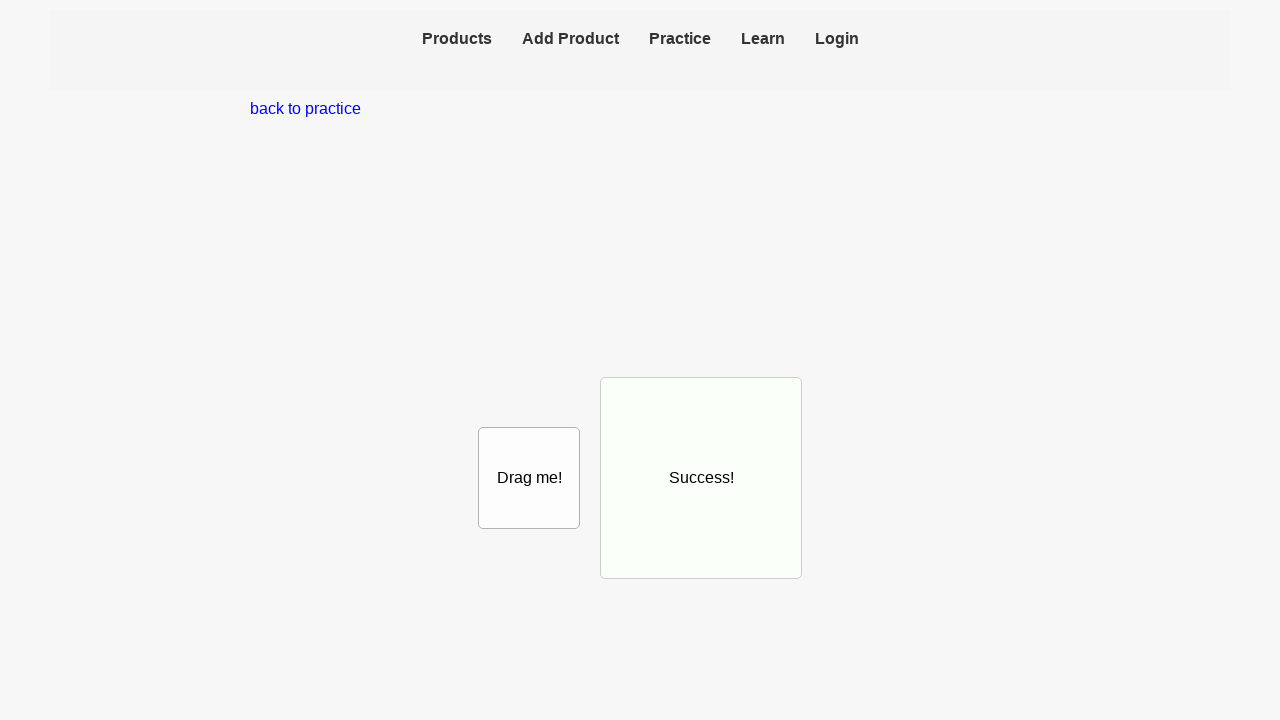

Released mouse button to complete drag and drop at (701, 478)
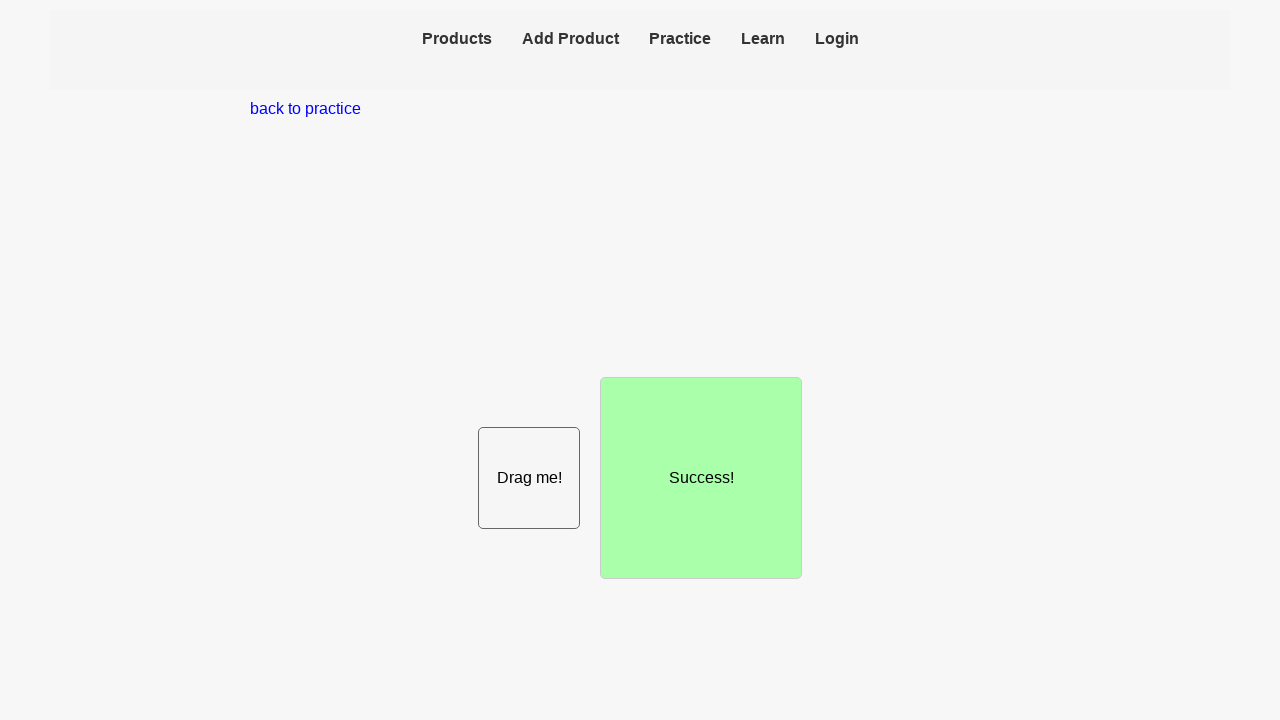

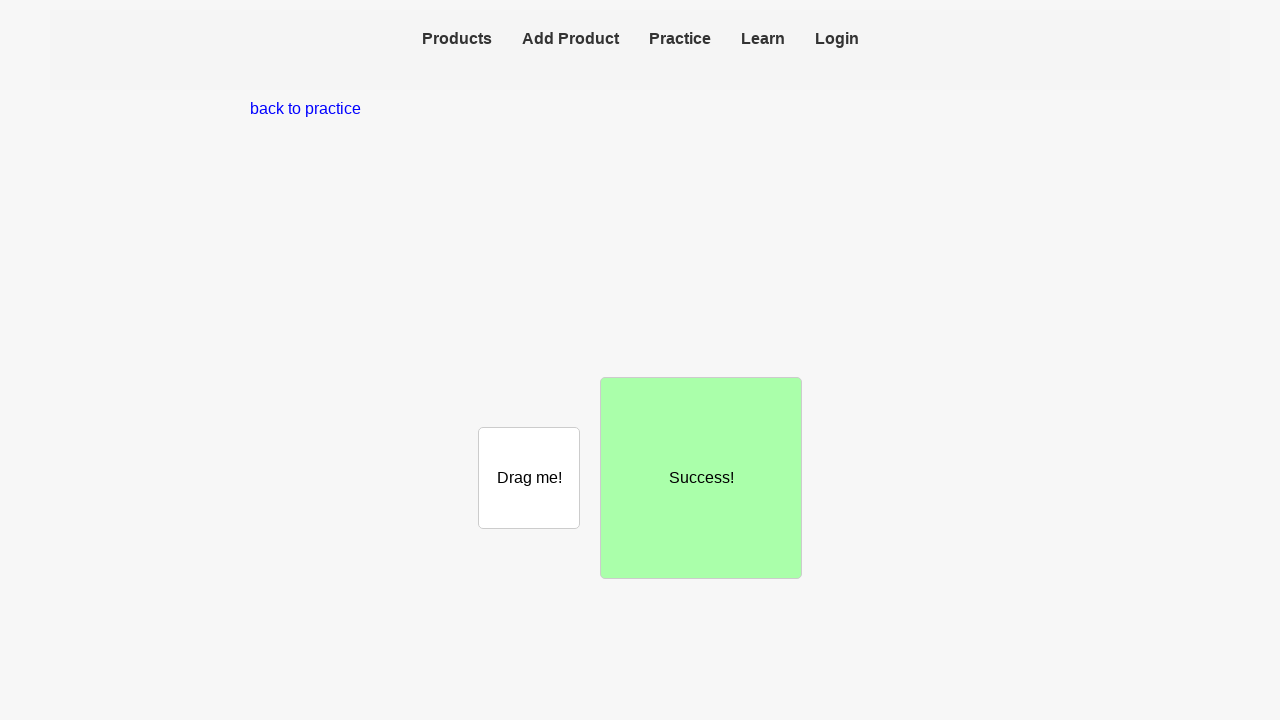